Tests waiting for a dynamically appearing link element using FluentWait pattern to detect when LinkText-4 becomes available on the page

Starting URL: http://seleniumautomationpractice.blogspot.com/2017/10/waitcommands.html

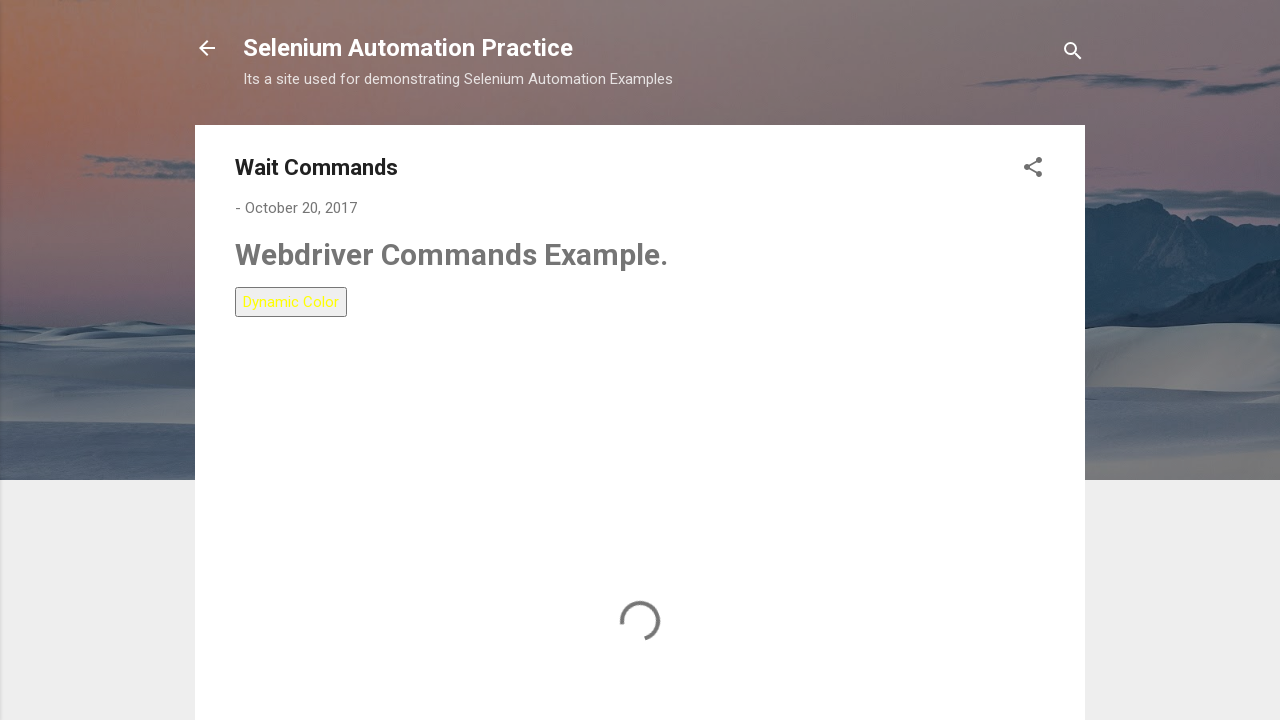

Waited for LinkText-4 link element to appear on the page using FluentWait pattern
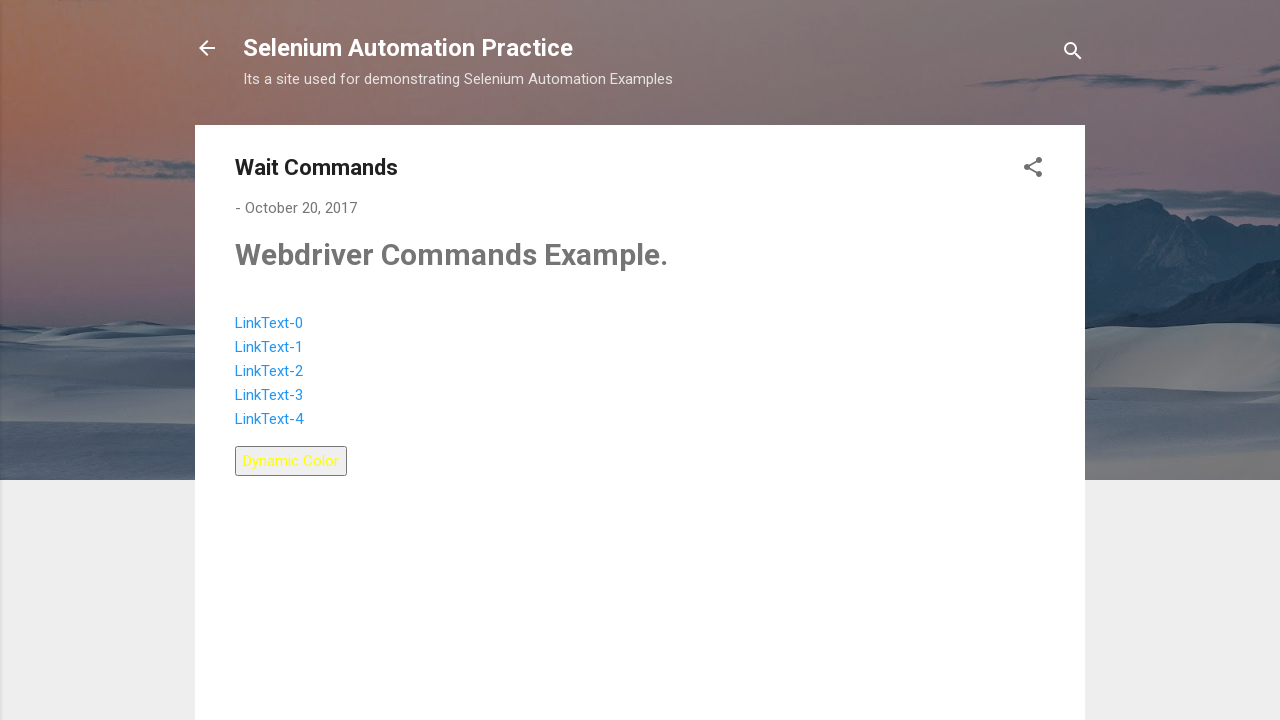

Clicked on the dynamically appearing LinkText-4 link element at (269, 419) on a:has-text('LinkText-4')
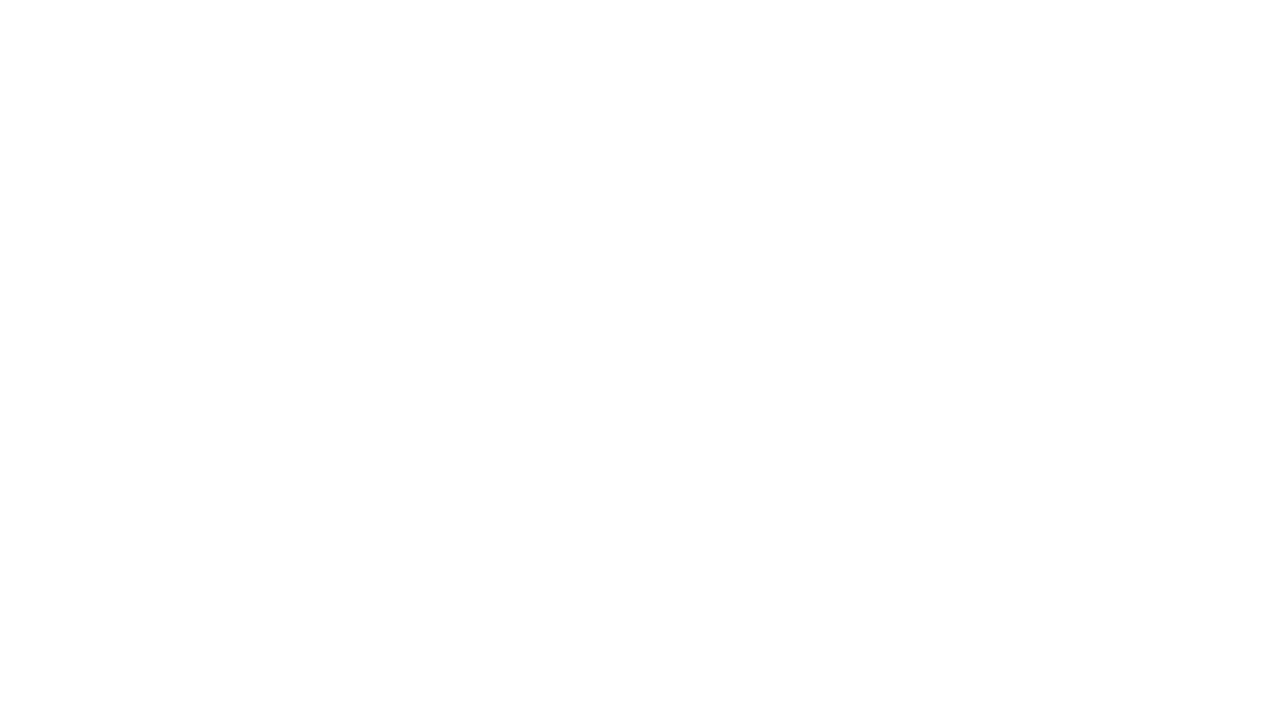

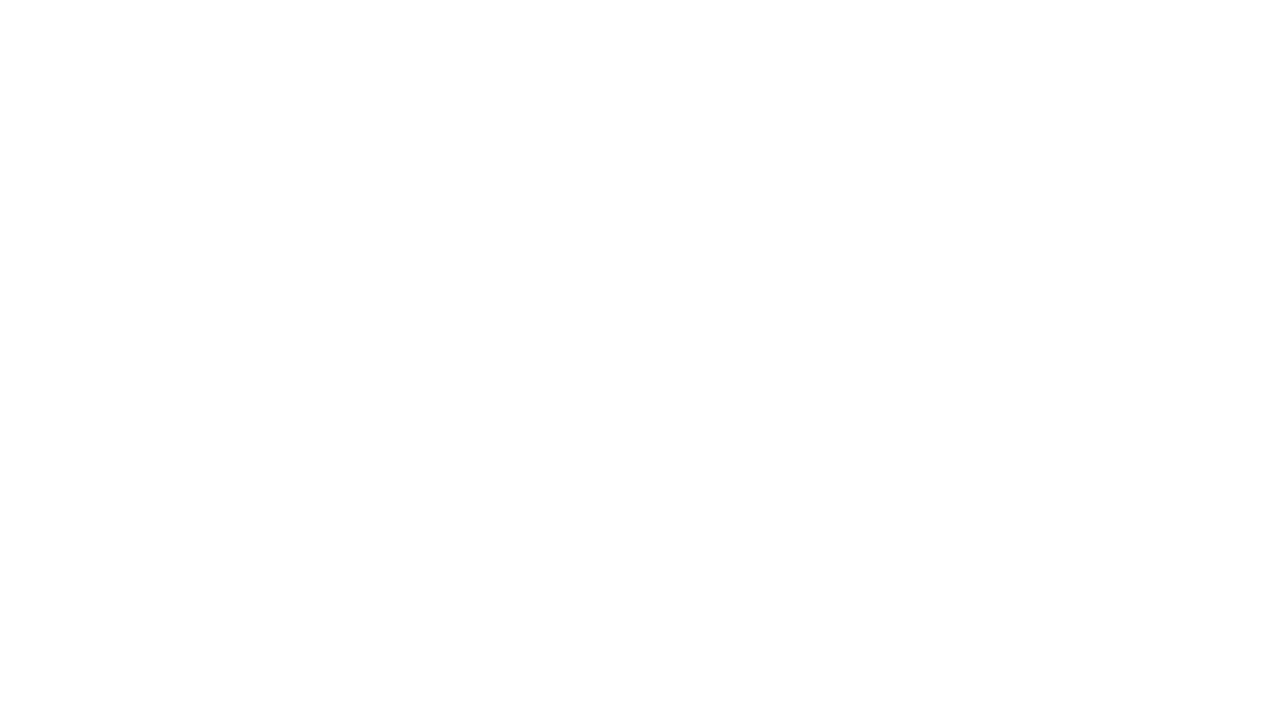